Navigates to the OTUS education platform homepage

Starting URL: https://otus.ru/

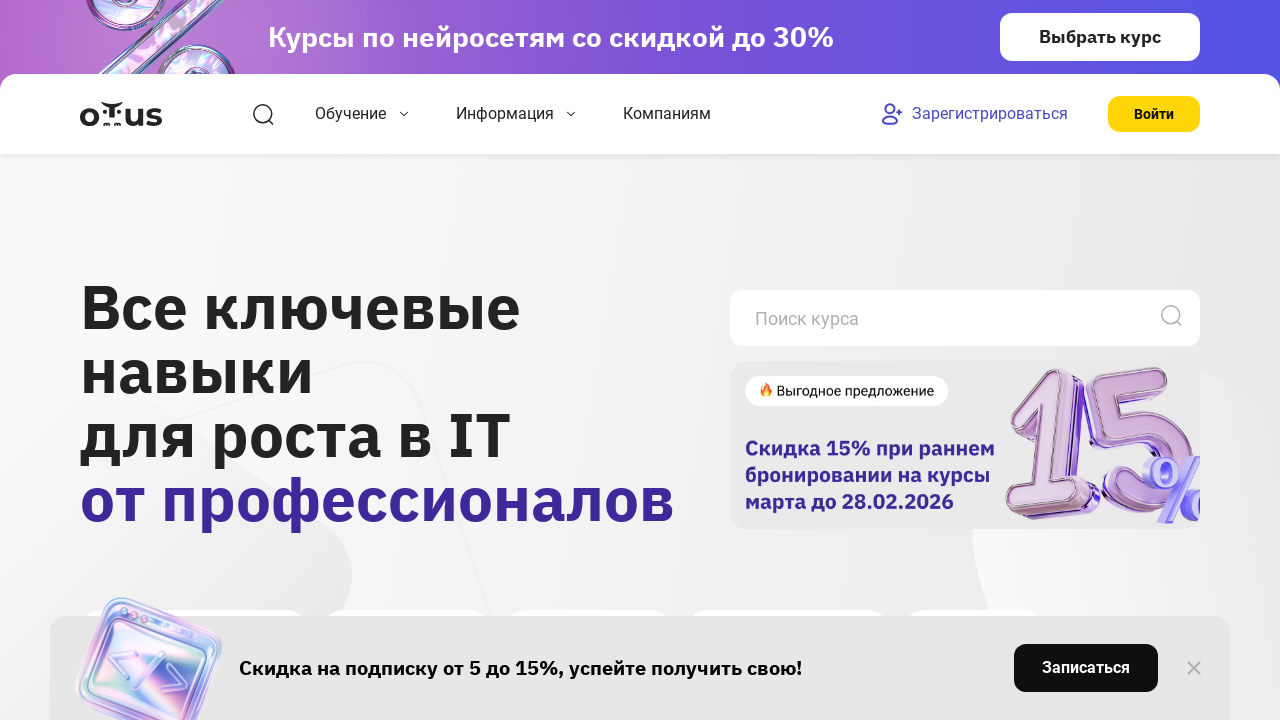

Navigated to OTUS education platform homepage
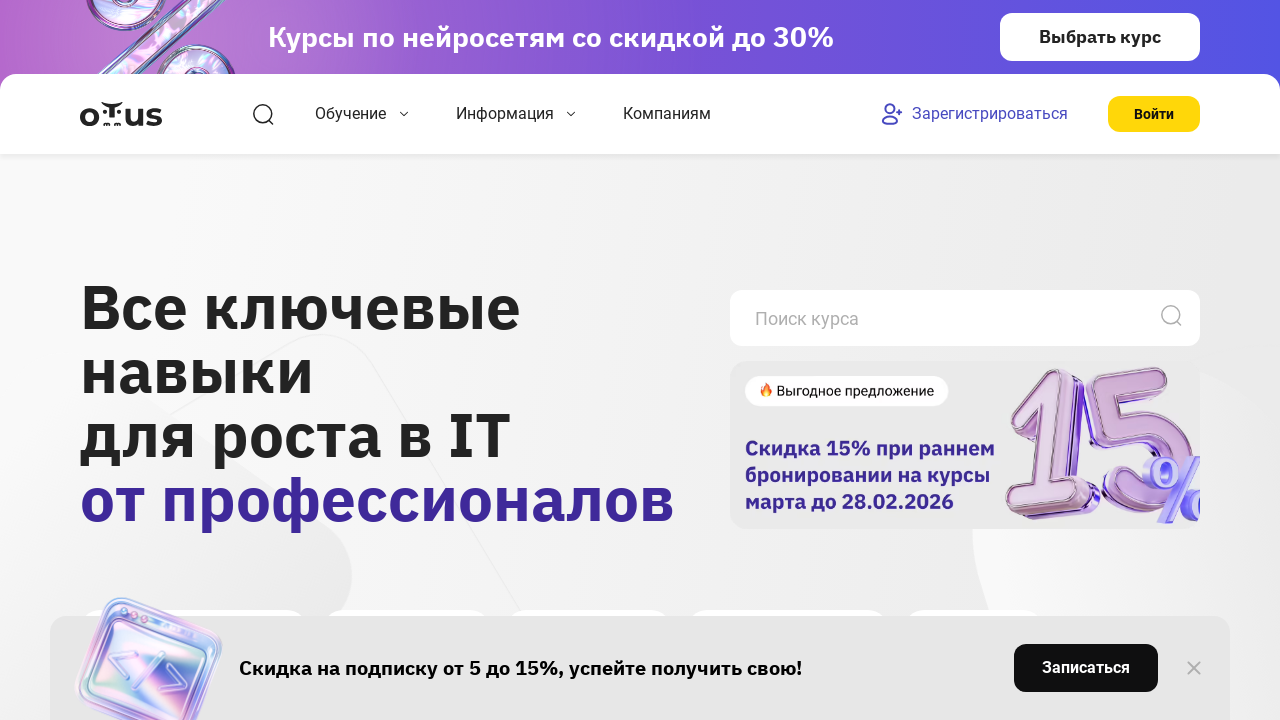

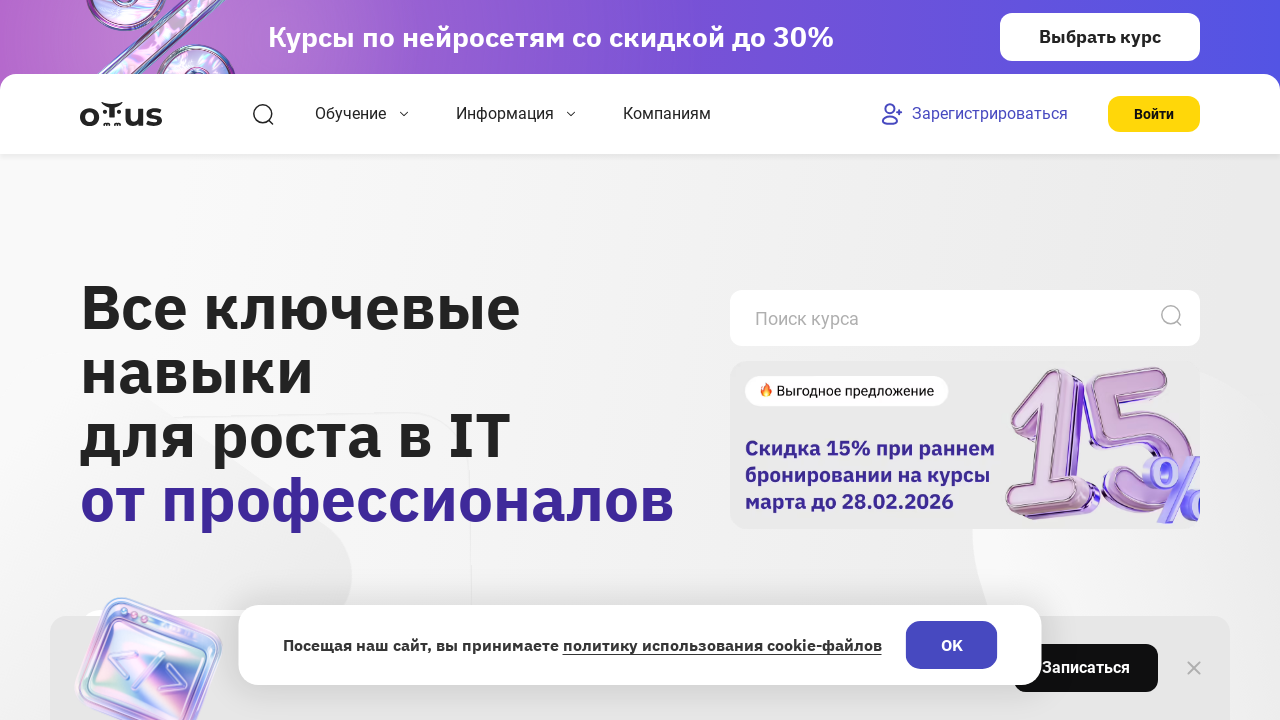